Navigates to a Cognos reporting system, selects filter options from multiple dropdown menus (year, region, establishment type, establishment), and submits the form to generate a report table.

Starting URL: http://cognos.deis.cl/ibmcognos/cgi-bin/cognos.cgi?b_action=cognosViewer&ui.action=run&ui.object=/content/folder%5B@name=%27PUB%27%5D/folder%5B@name=%27REPORTES%27%5D/folder%5B@name=%27Atenciones%20de%20Urgencia%27%5D/report%5B@name=%27Atenciones%20Urgencia%20-%20Vista%20por%20semanas%20-%20Servicios%27%5D&ui.name=Atenciones%20Urgencia%20-%20Vista%20por%20semanas%20-%20Servicios&run.outputFormat=&run.prompt=true#

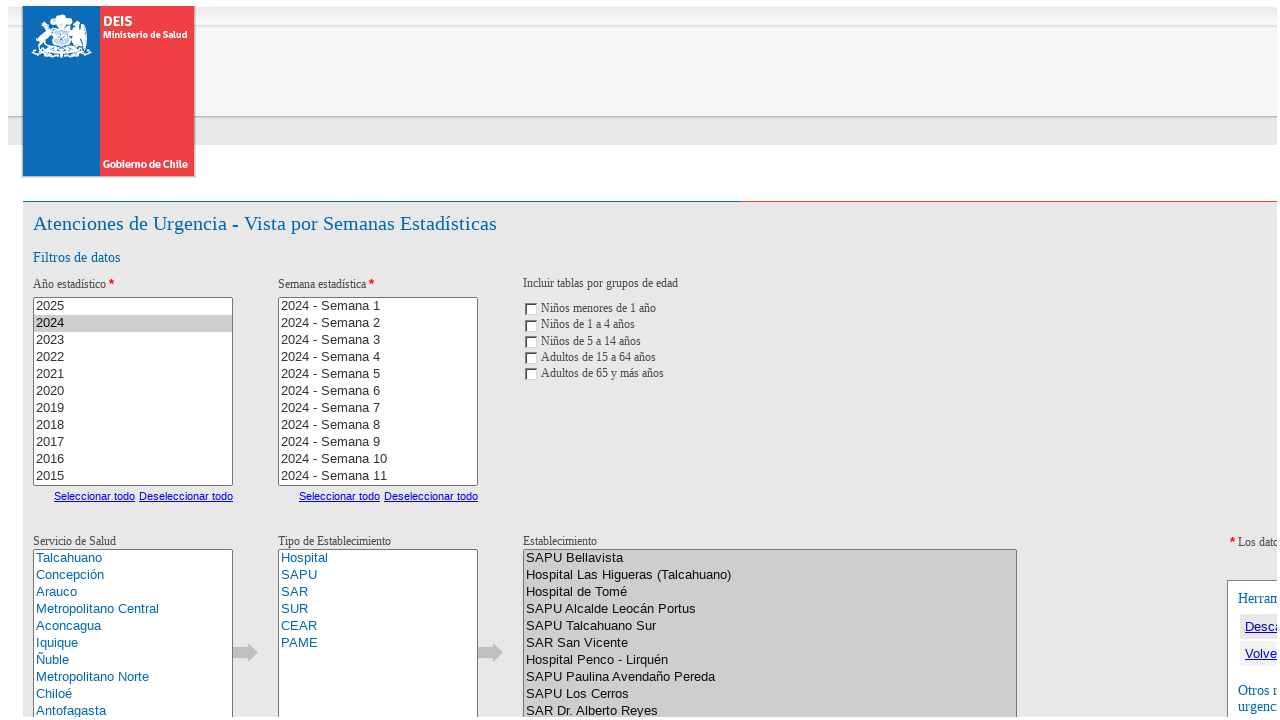

Waited 5 seconds for Cognos reporting page to load
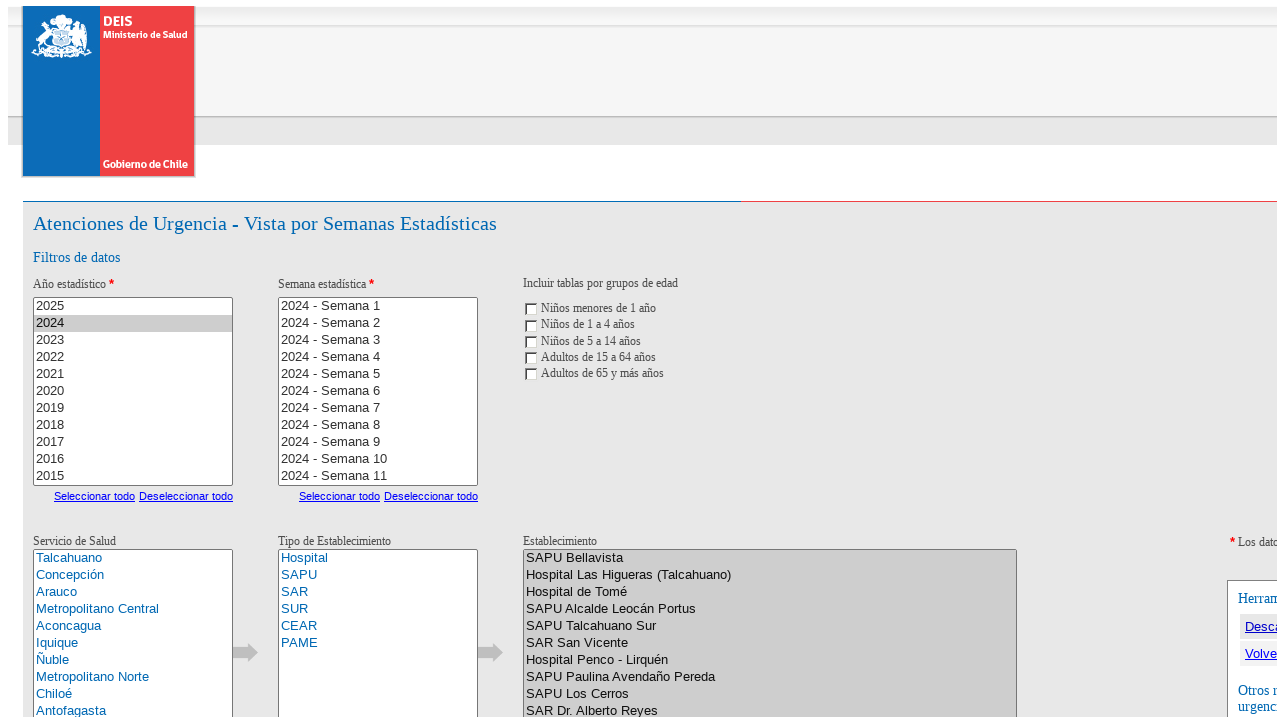

Year dropdown became visible
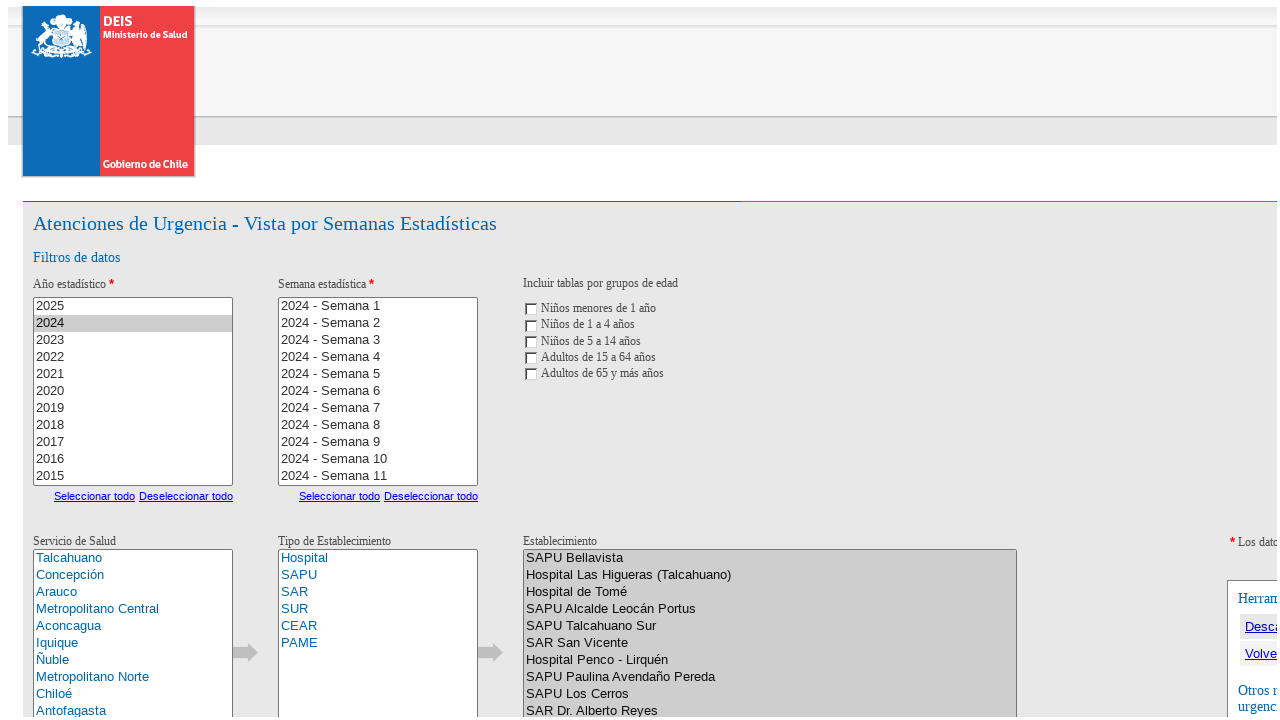

Selected first year option from dropdown on xpath=/html/body/form[1]/table/tbody/tr[3]/td/div/div[1]/table/tbody/tr/td/div[2
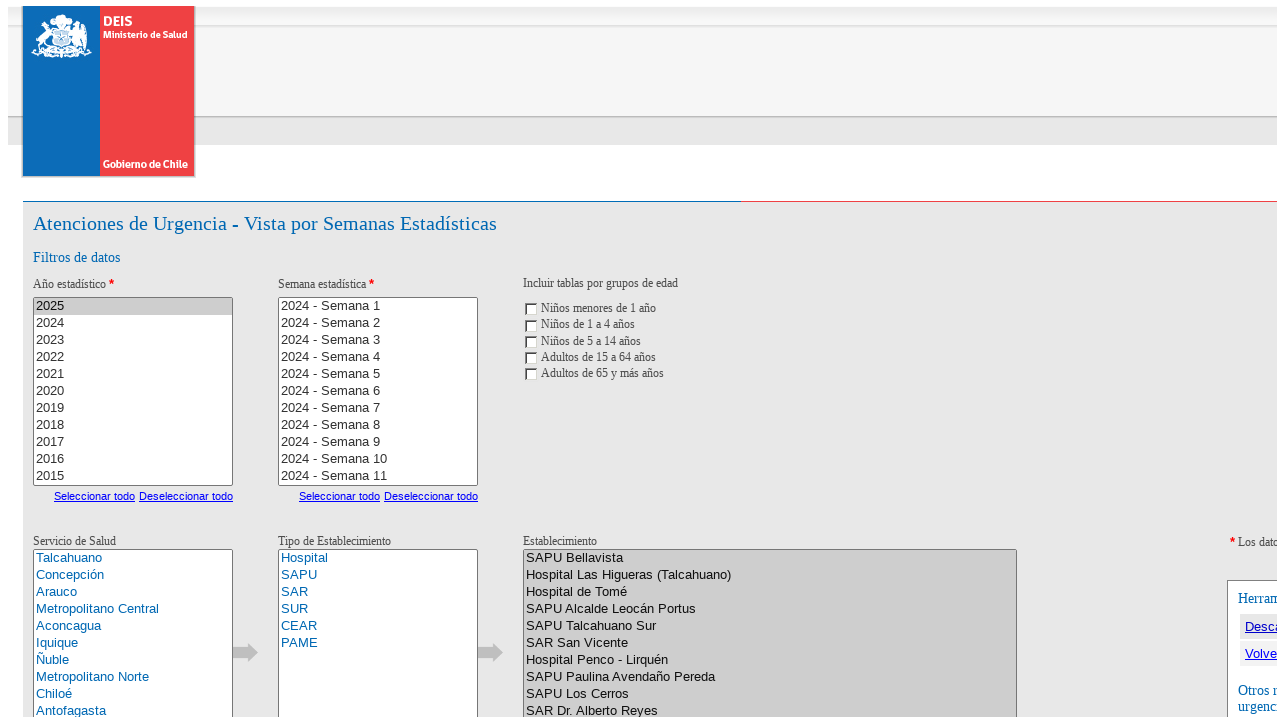

Waited 1 second for year selection to process
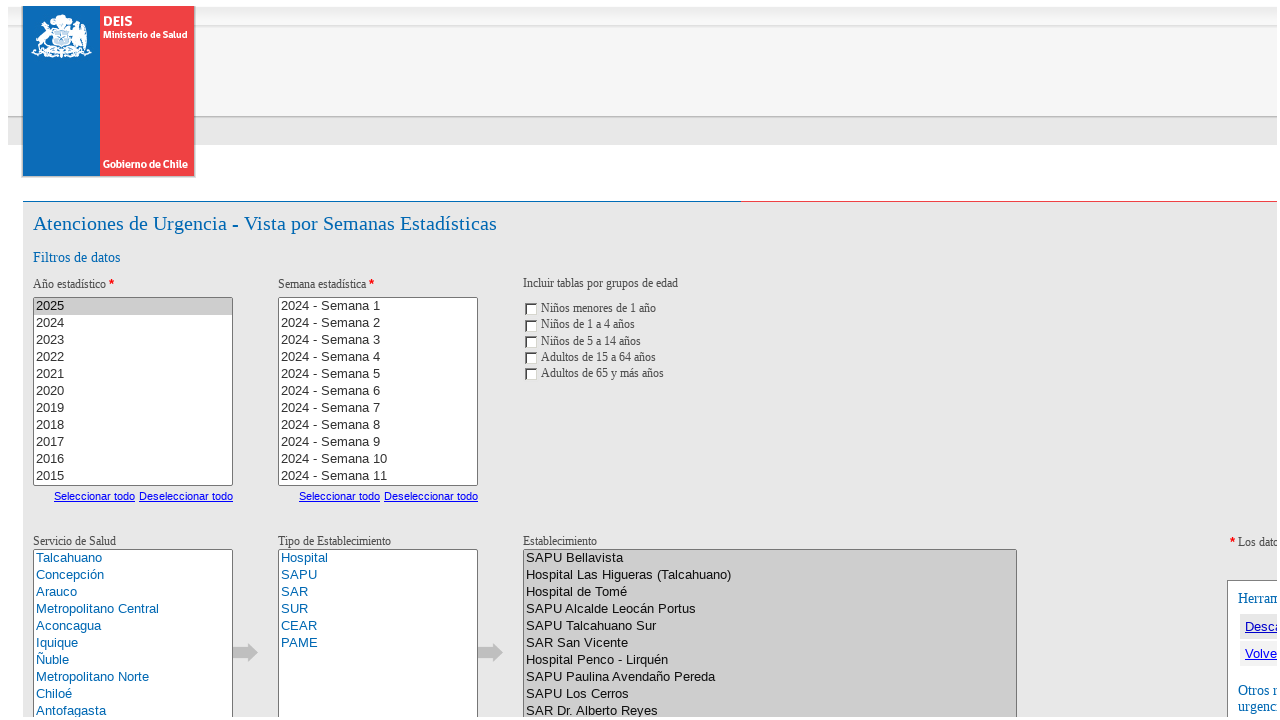

Region dropdown became visible
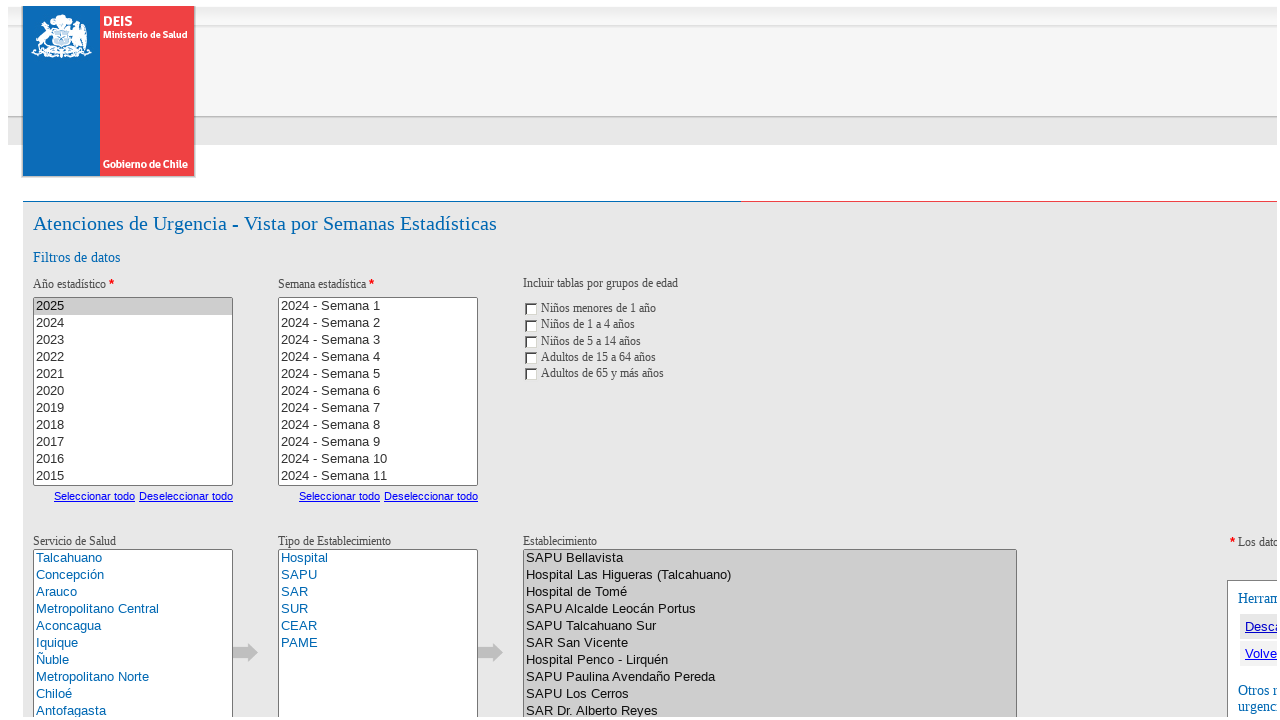

Selected first region option from dropdown on xpath=/html/body/form[1]/table/tbody/tr[3]/td/div/div[1]/table/tbody/tr/td/div[2
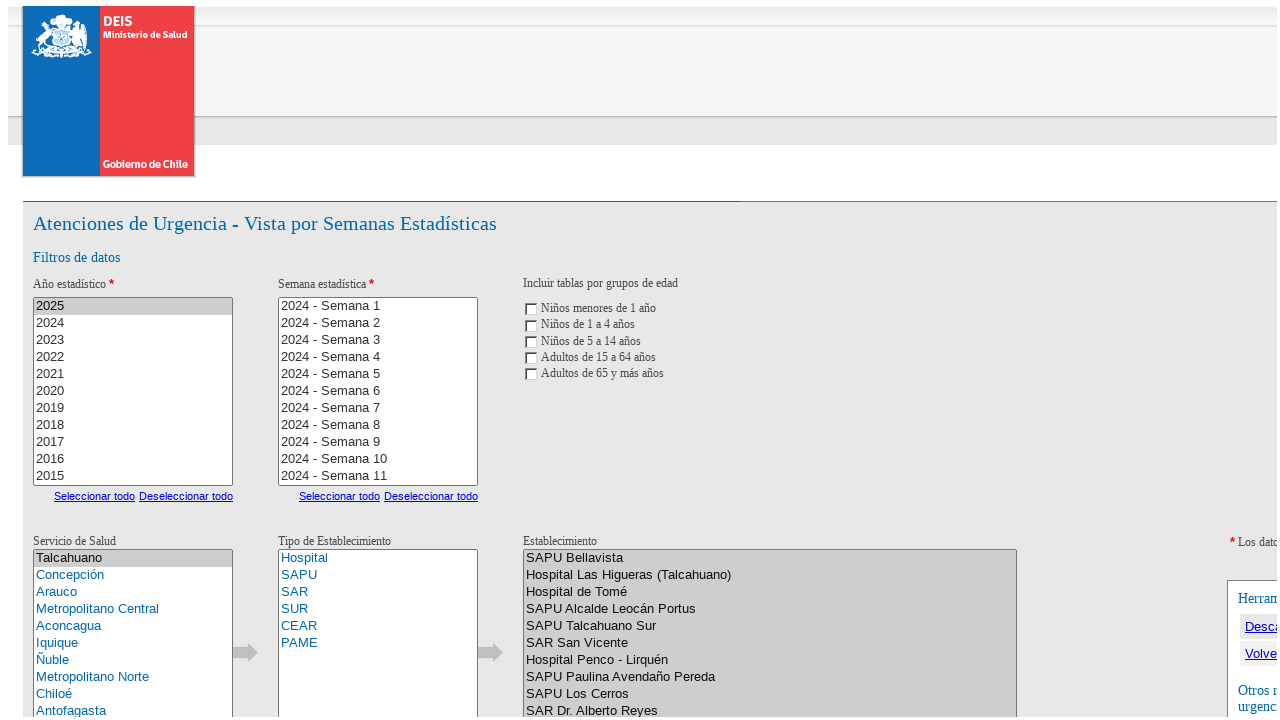

Waited 1 second for region selection to process
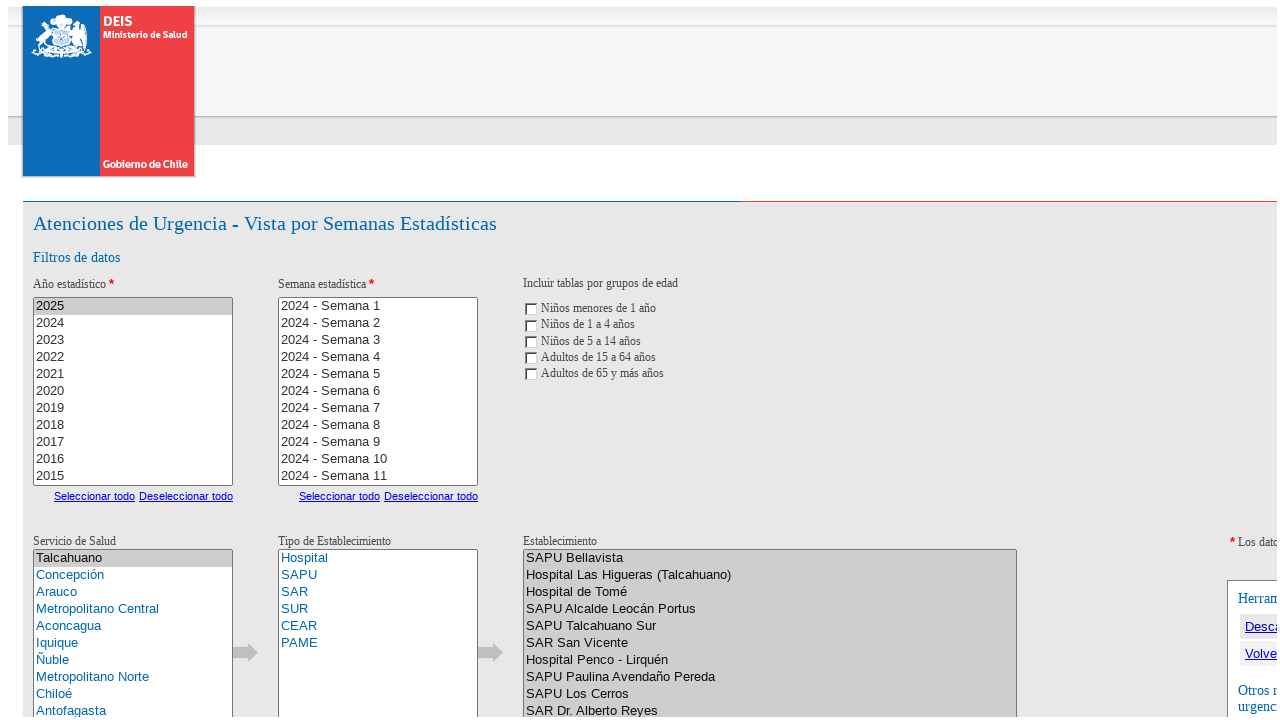

Establishment type dropdown became visible
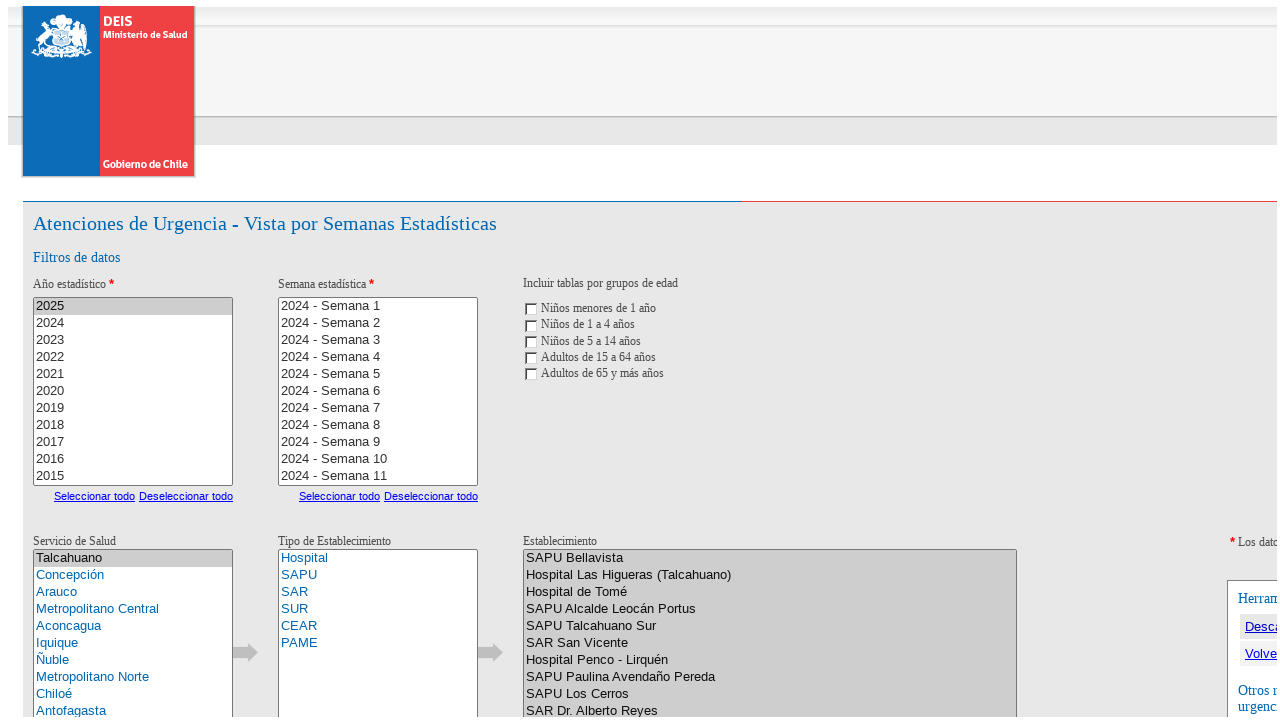

Selected first establishment type option from dropdown on xpath=/html/body/form[1]/table/tbody/tr[3]/td/div/div[1]/table/tbody/tr/td/div[2
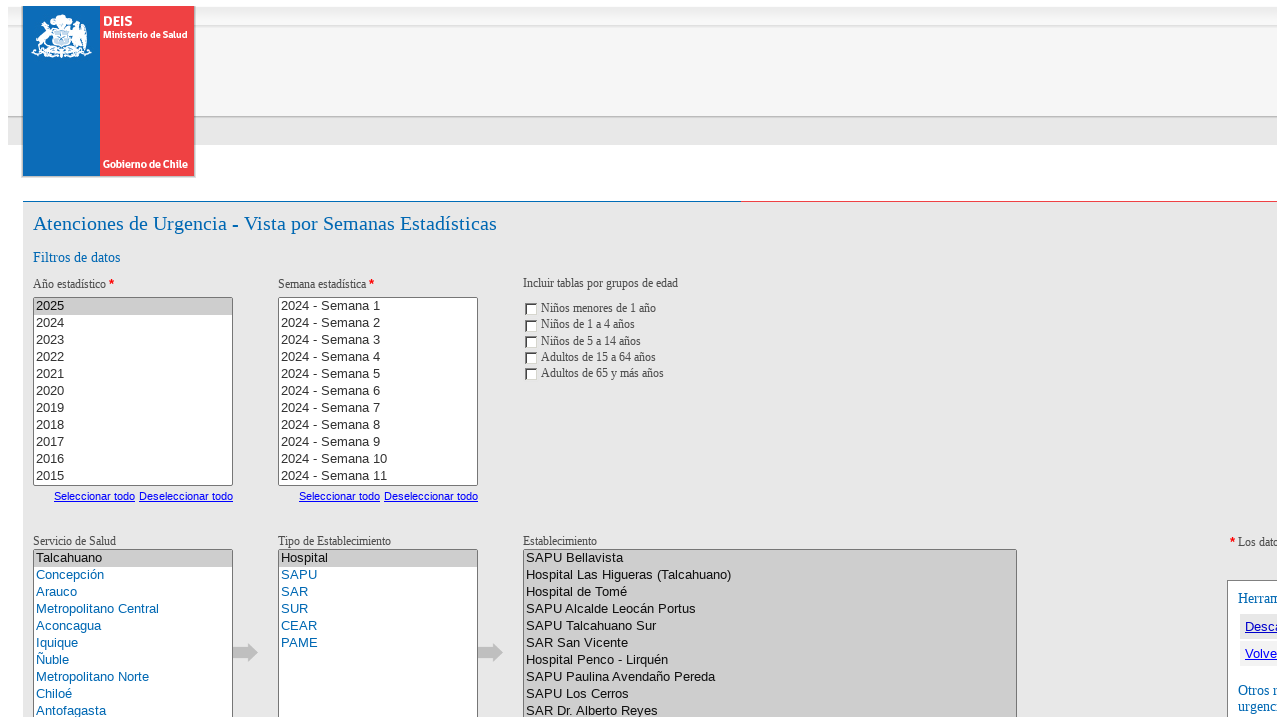

Waited 1 second for establishment type selection to process
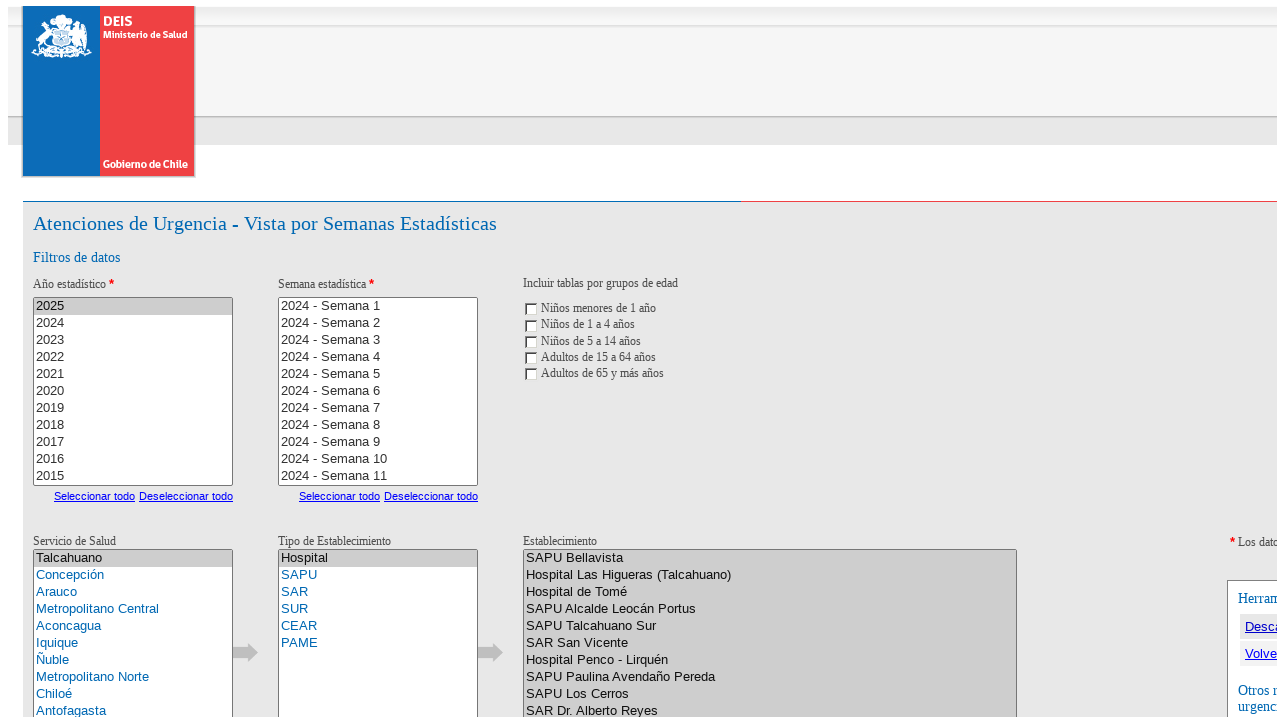

Establishment dropdown became visible
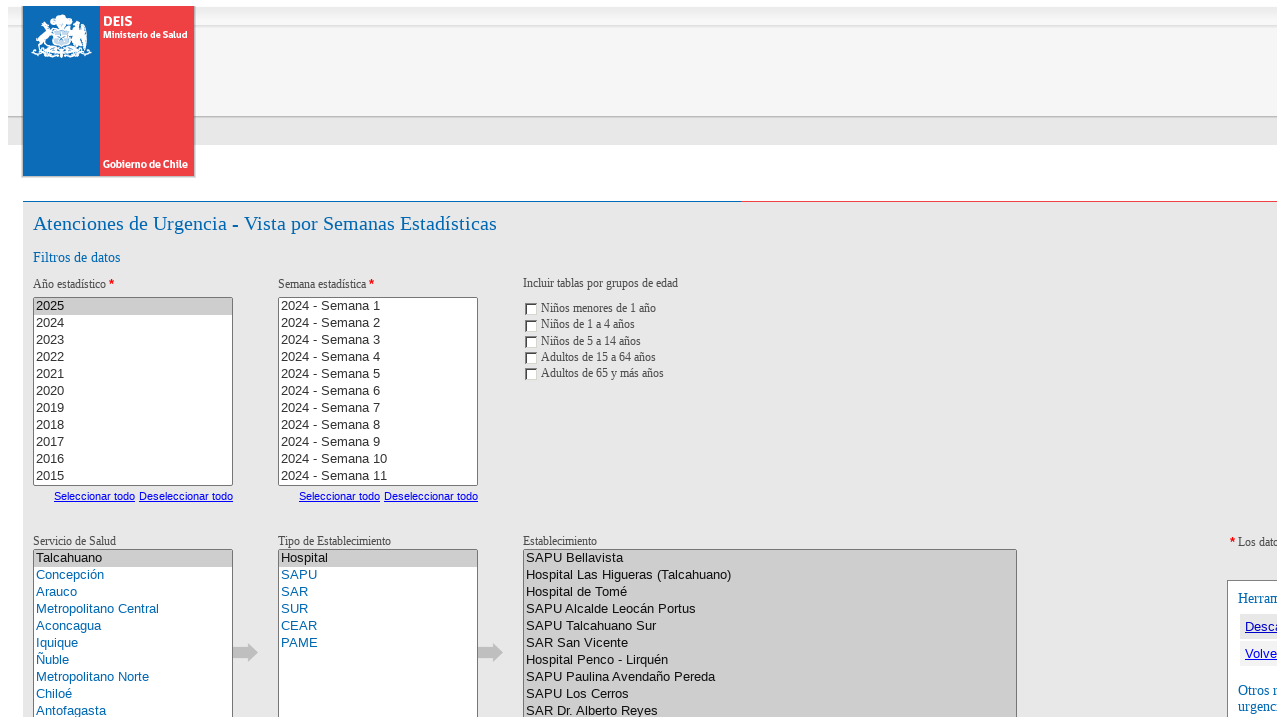

Selected first establishment option from dropdown on xpath=/html/body/form[1]/table/tbody/tr[3]/td/div/div[1]/table/tbody/tr/td/div[2
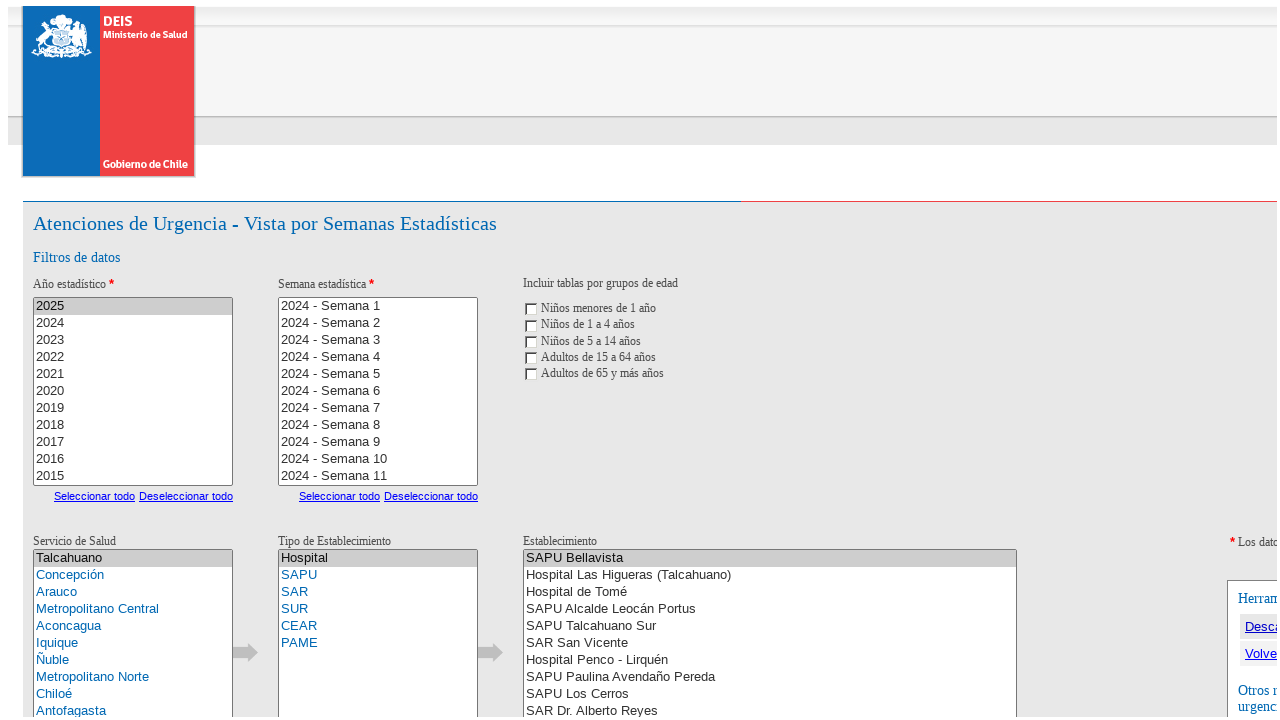

Waited 1 second for establishment selection to process
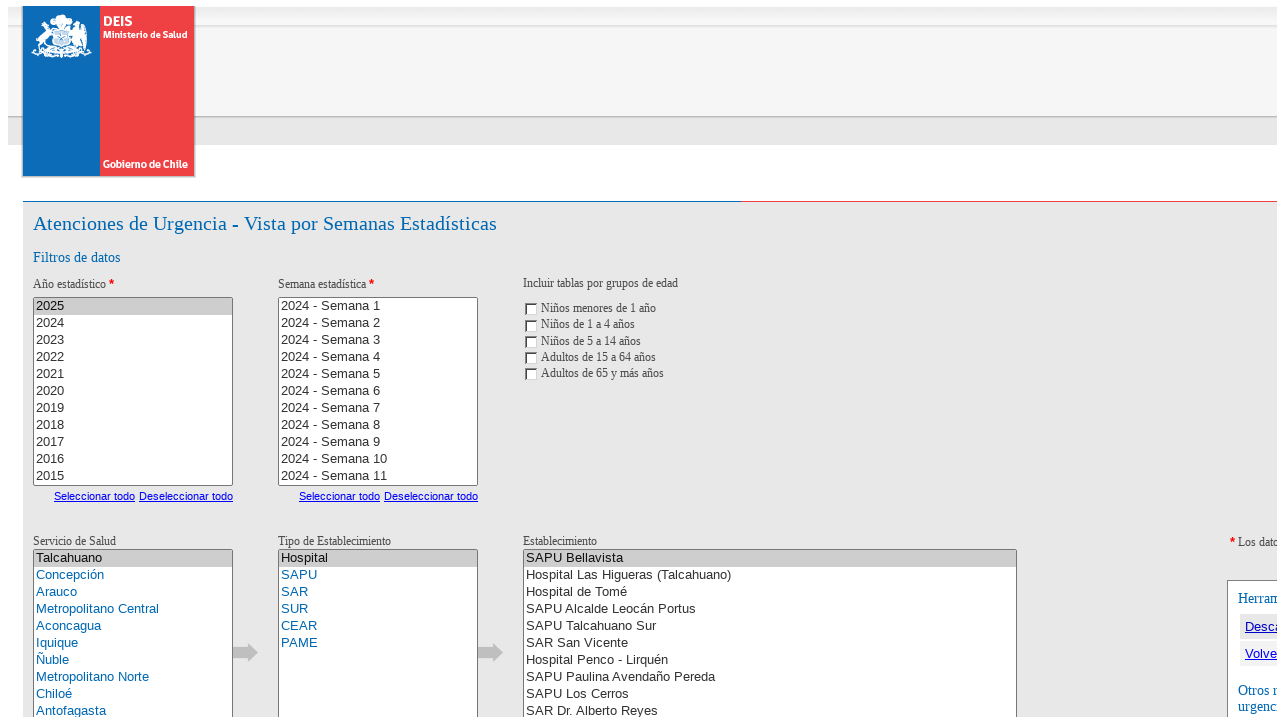

Clicked submit button to generate report at (1110, 360) on button >> nth=0
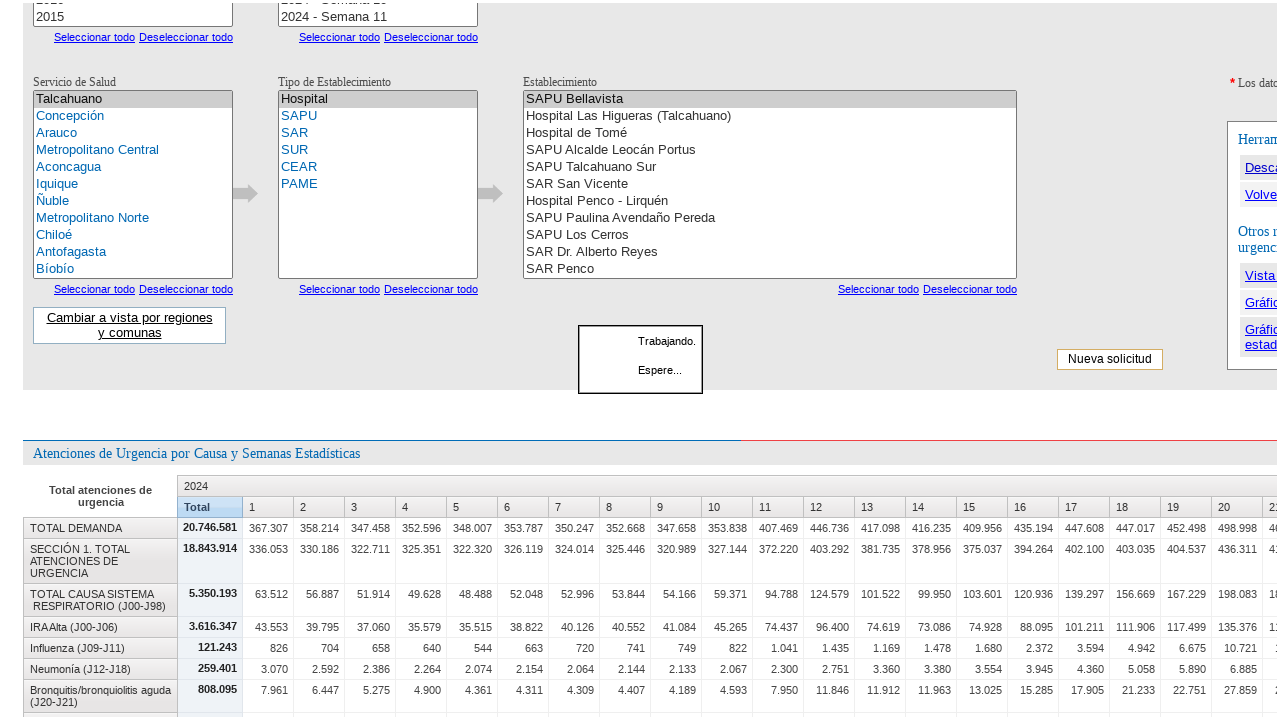

Waited 20 seconds for report results table to load
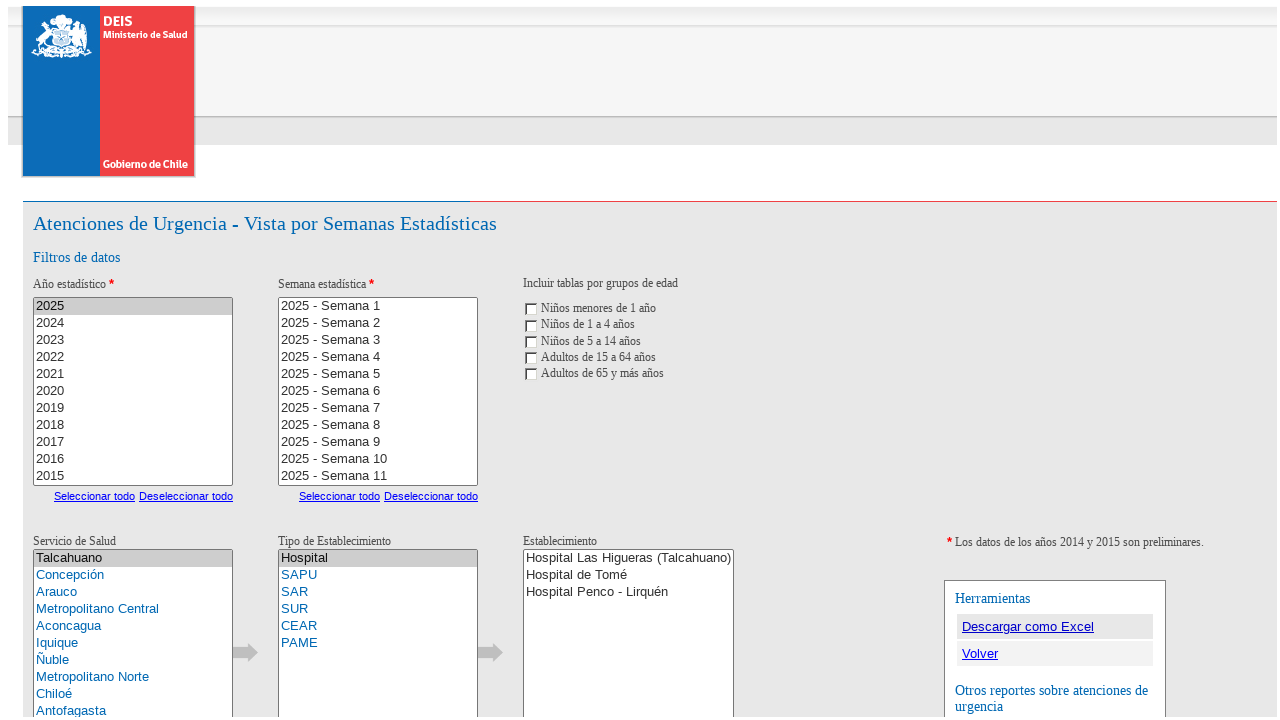

Verified results table with class 'xt' is displayed
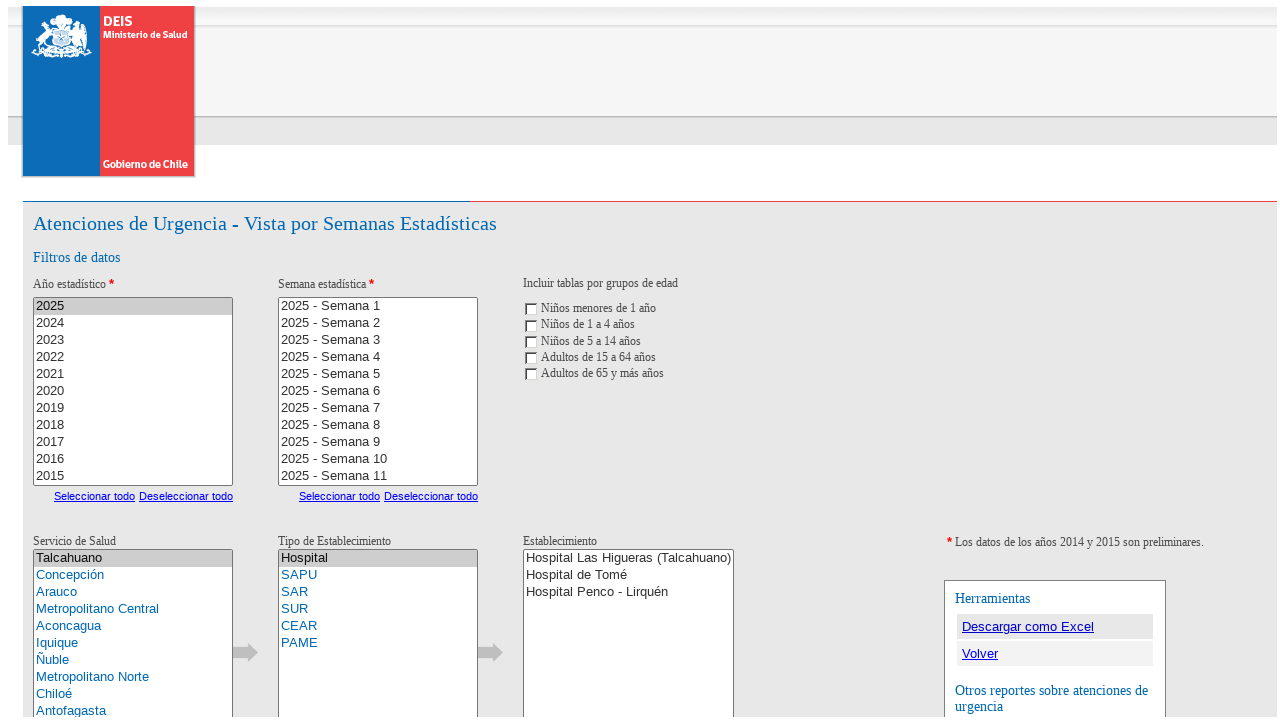

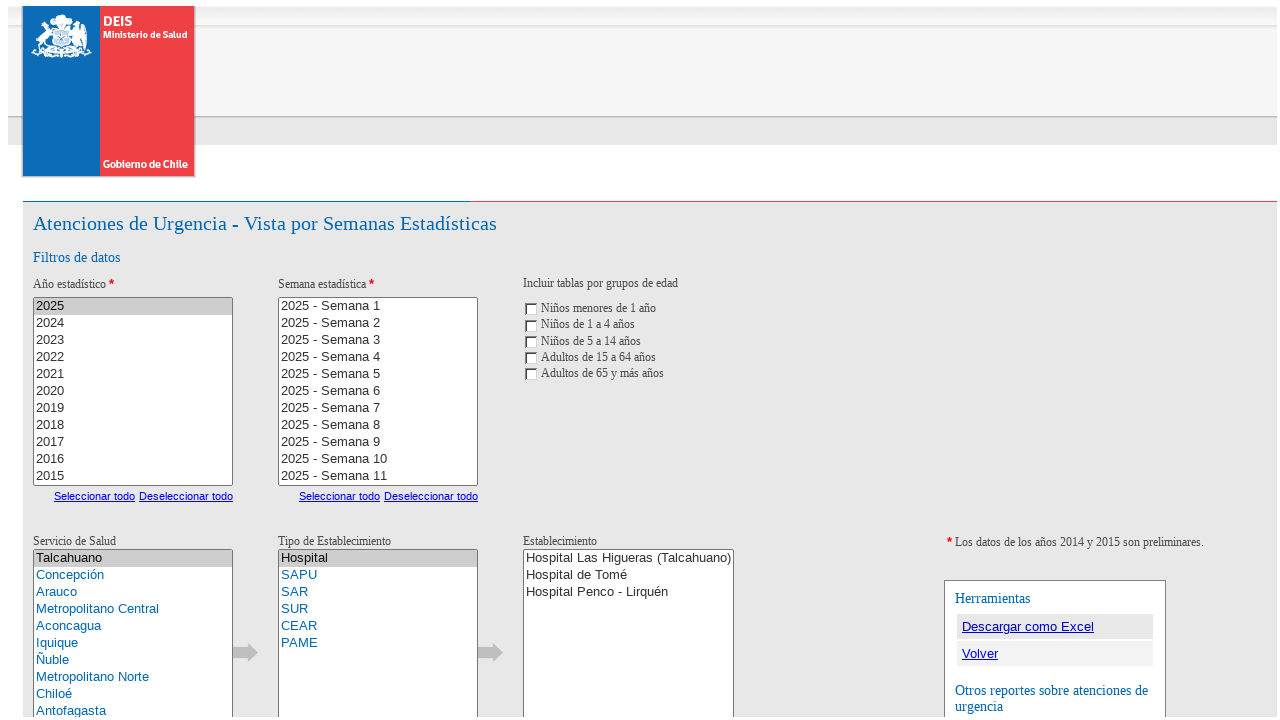